Tests a sample to-do list app by clicking two list items to mark them as done, then adding a new item "Lambdatest" to the list, and verifying the page title.

Starting URL: https://lambdatest.github.io/sample-todo-app/

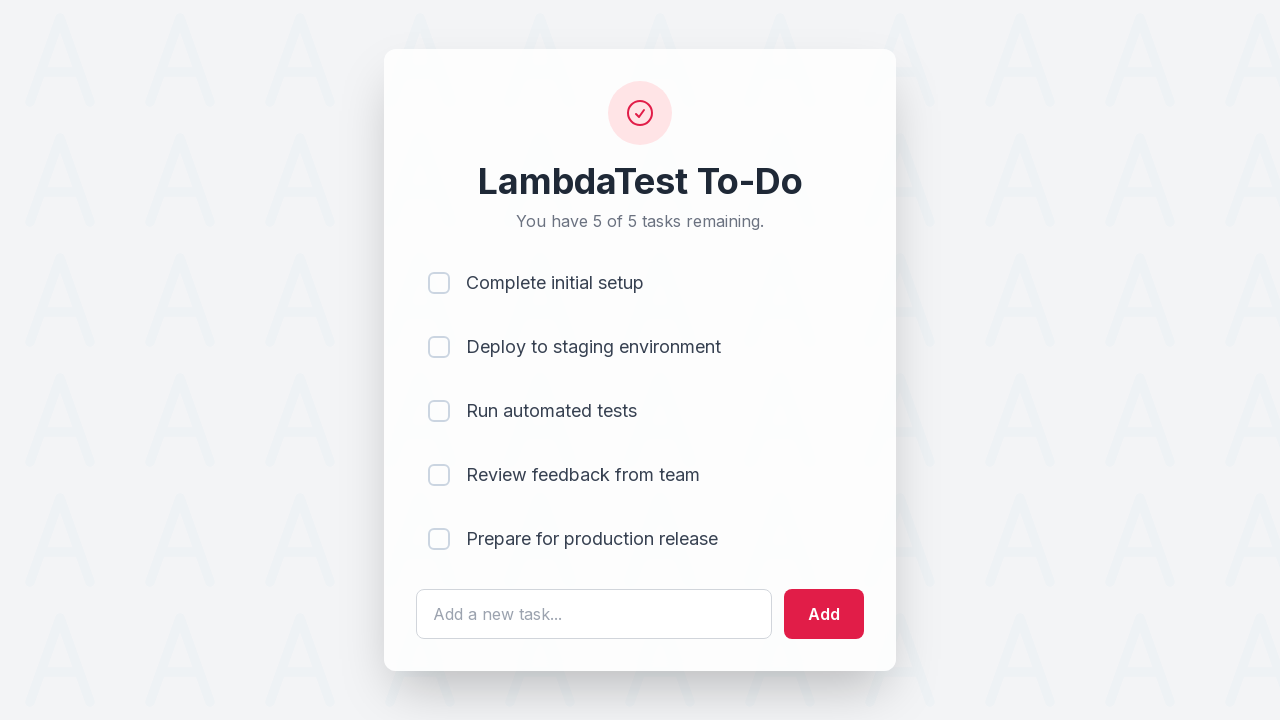

Clicked first list item to mark as done at (439, 283) on [name="li1"]
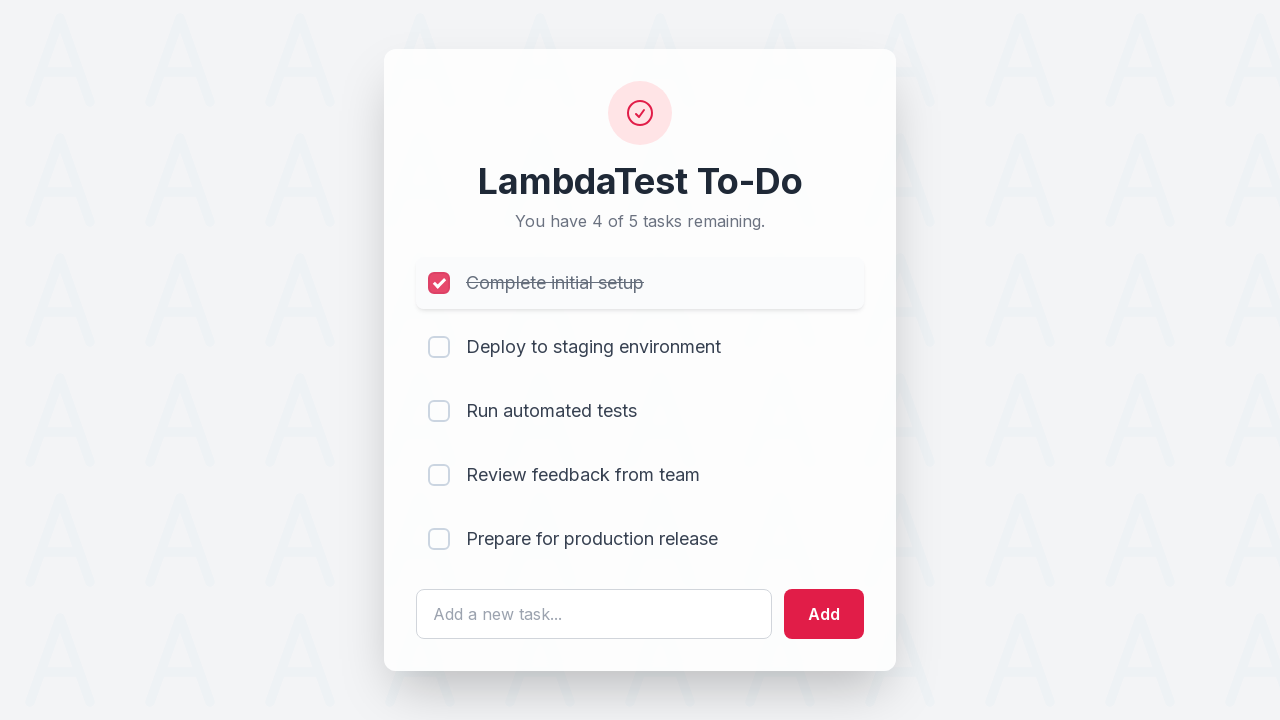

Clicked second list item to mark as done at (439, 347) on [name="li2"]
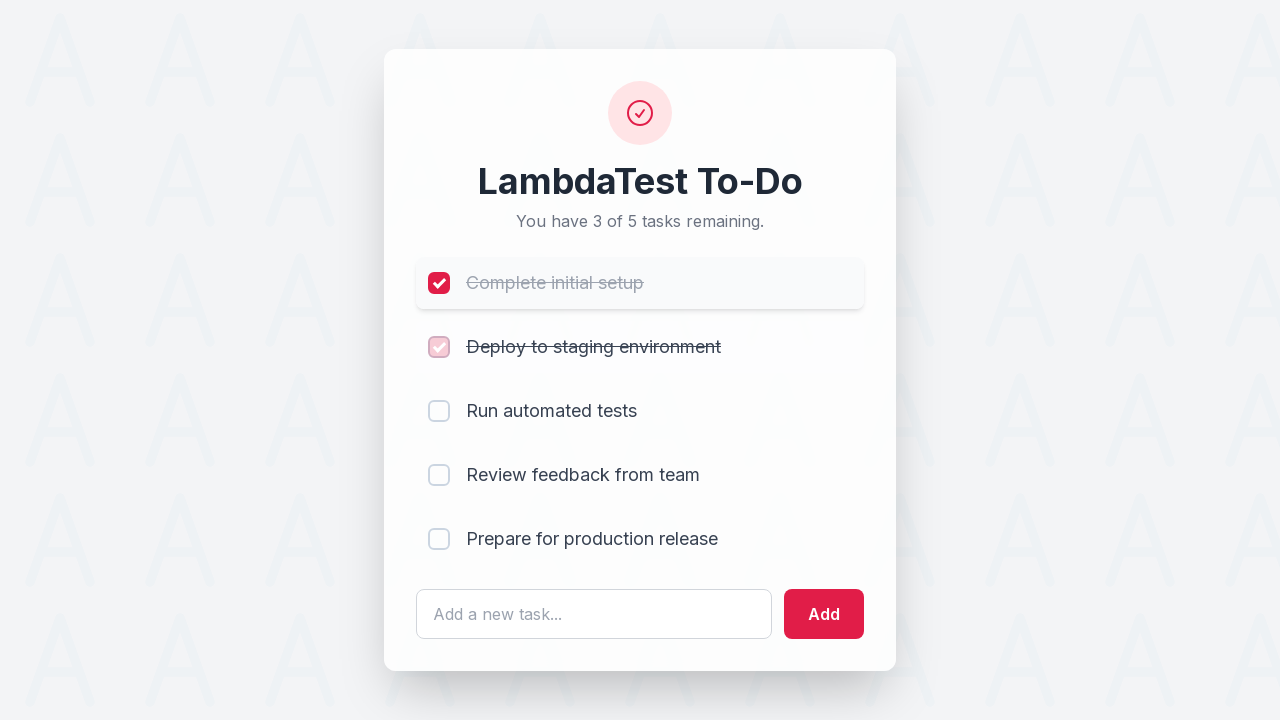

Filled text input with 'Lambdatest' on #sampletodotext
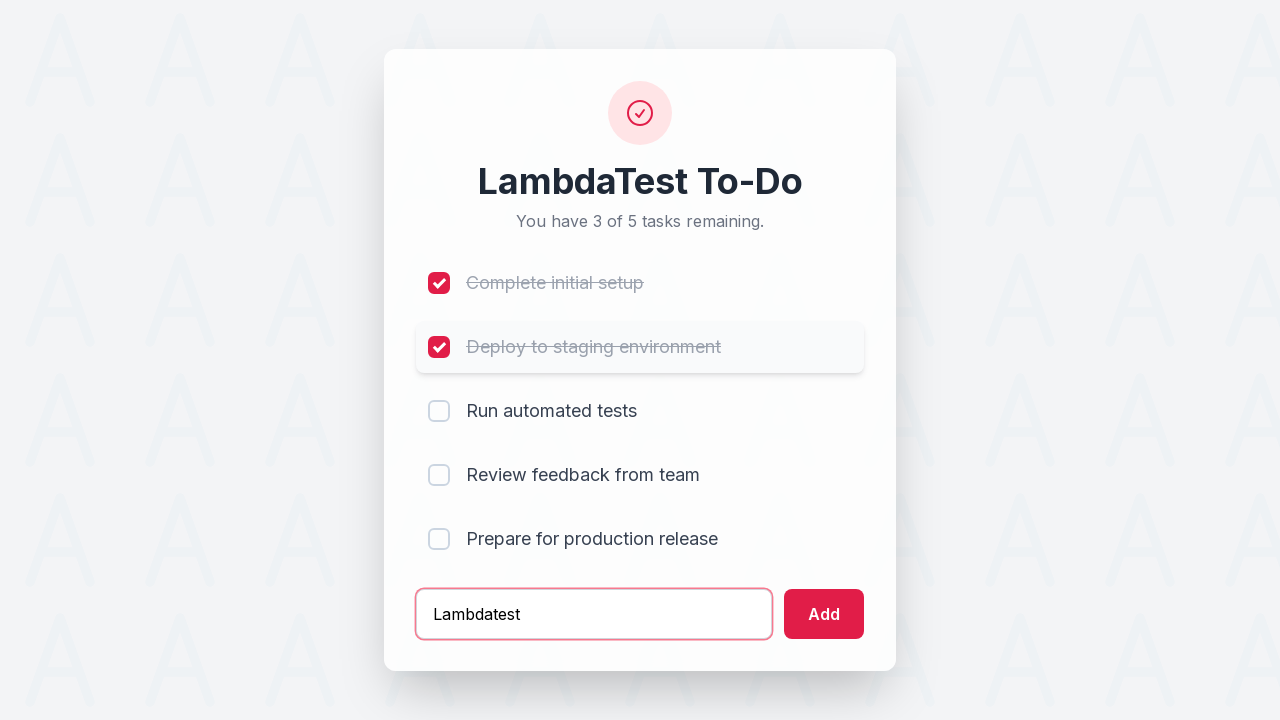

Pressed Enter to add new todo item on #sampletodotext
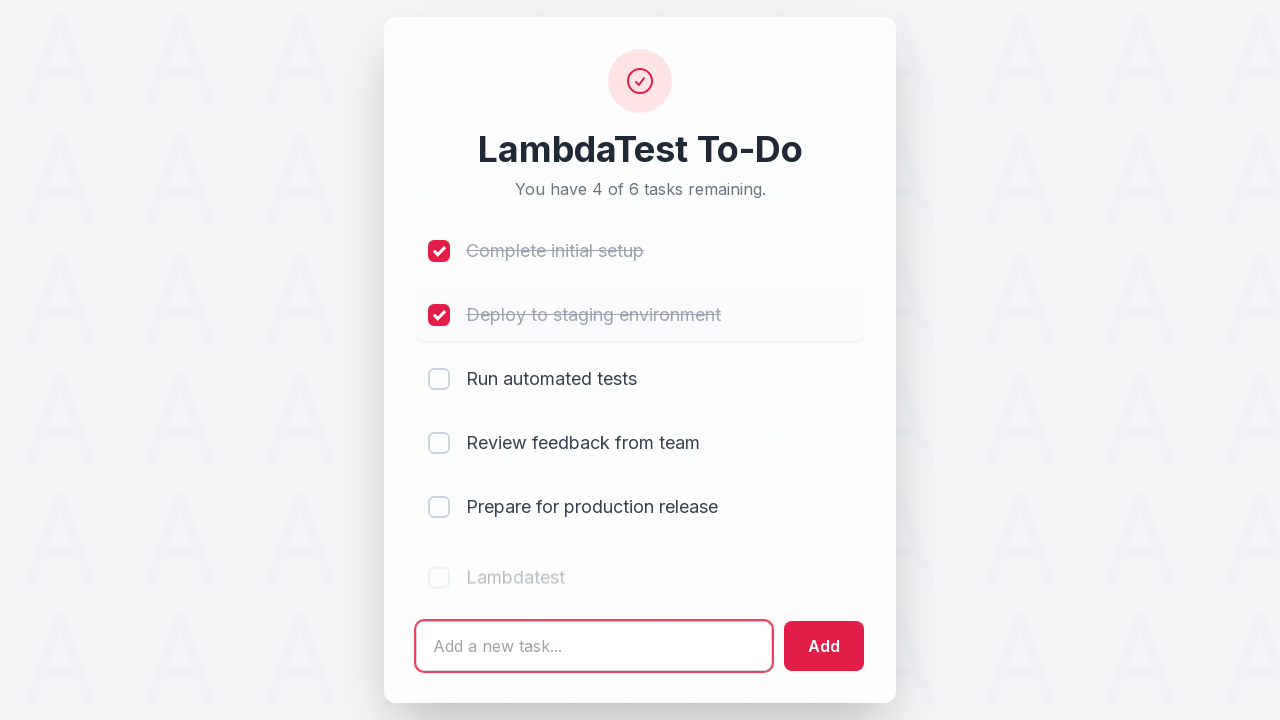

Verified page title contains 'Sample page' or 'lambdatest'
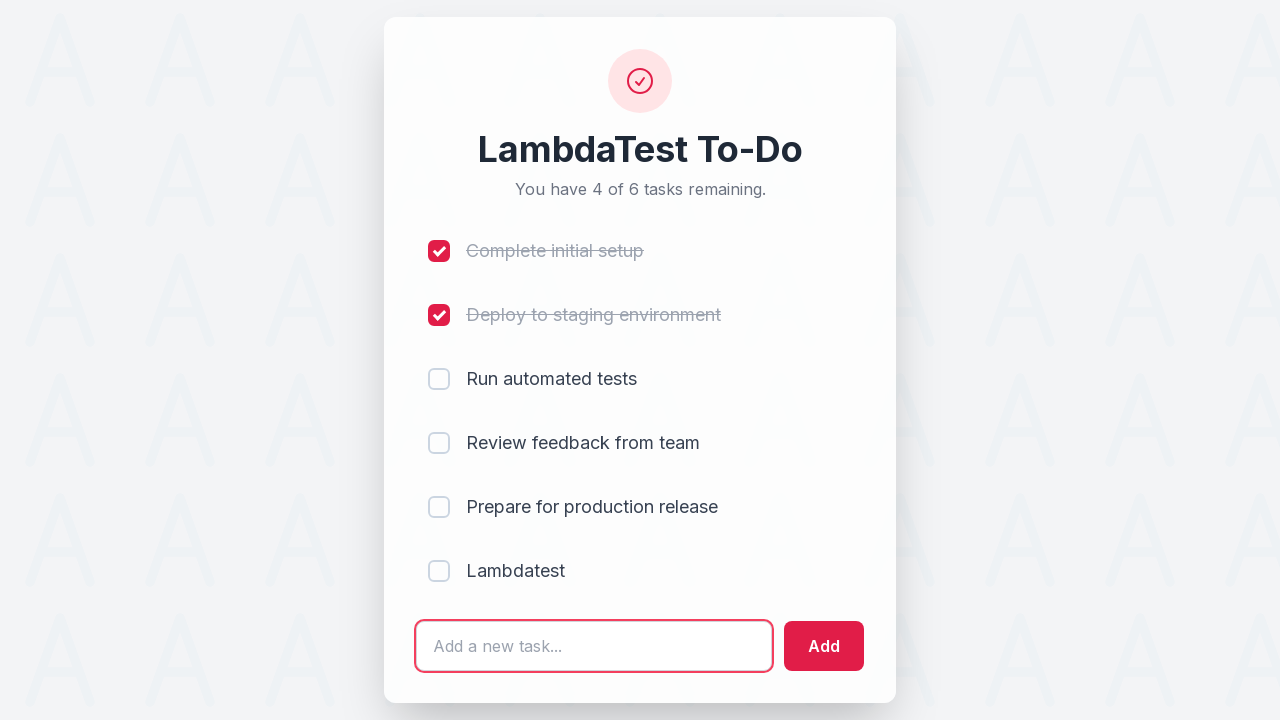

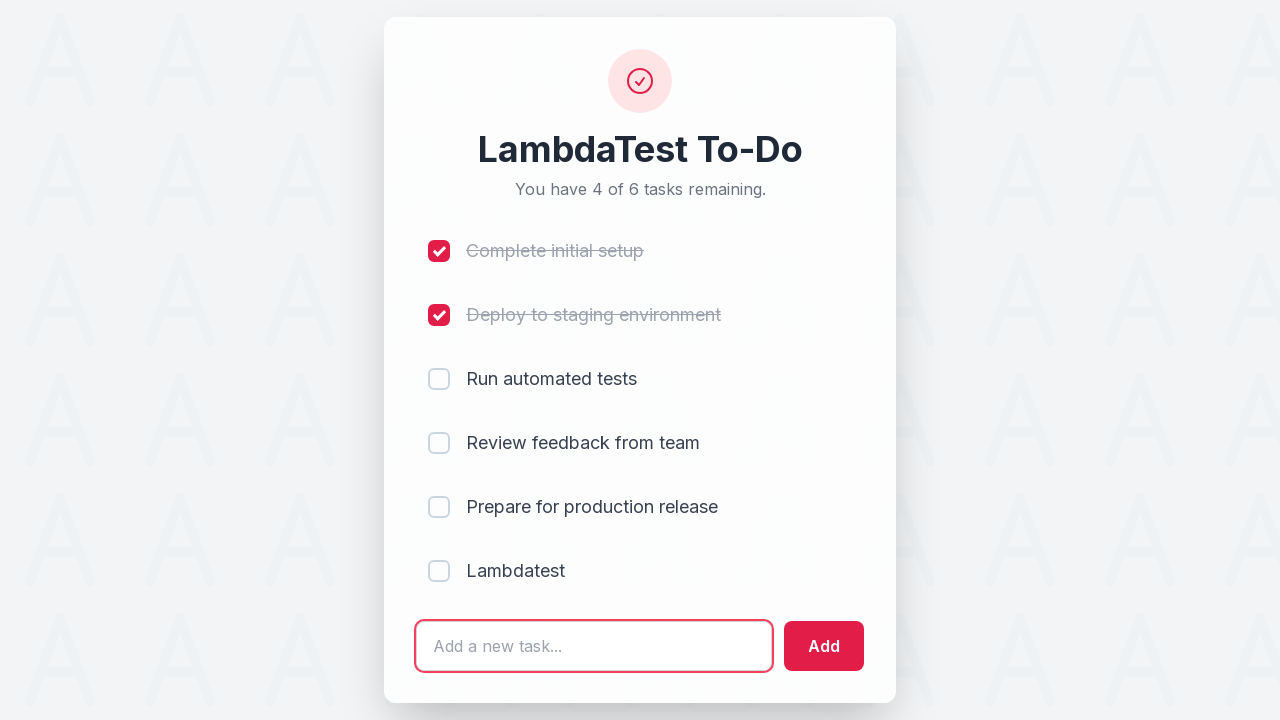